Tests the Contact Us form functionality by navigating to the contact page, filling in name, email, subject and message fields, submitting the form, accepting the alert, verifying the success message, and returning to the home page.

Starting URL: http://automationexercise.com

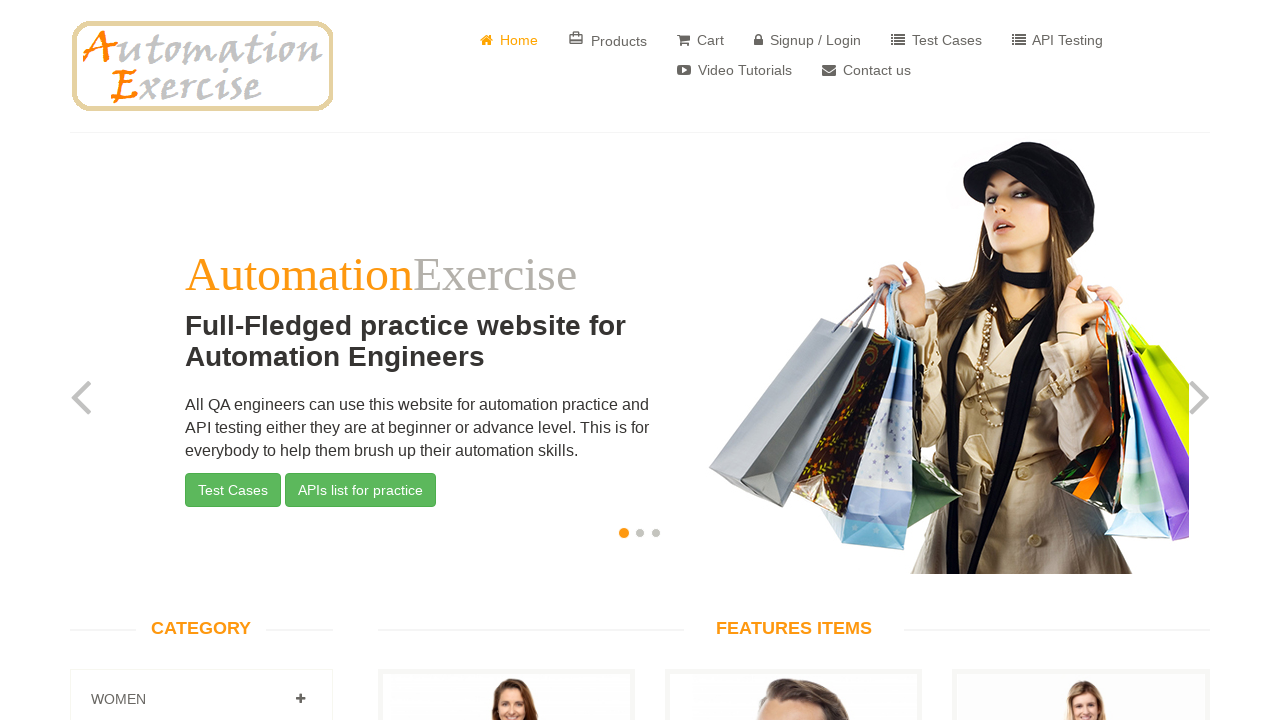

Verified home page title is 'Automation Exercise'
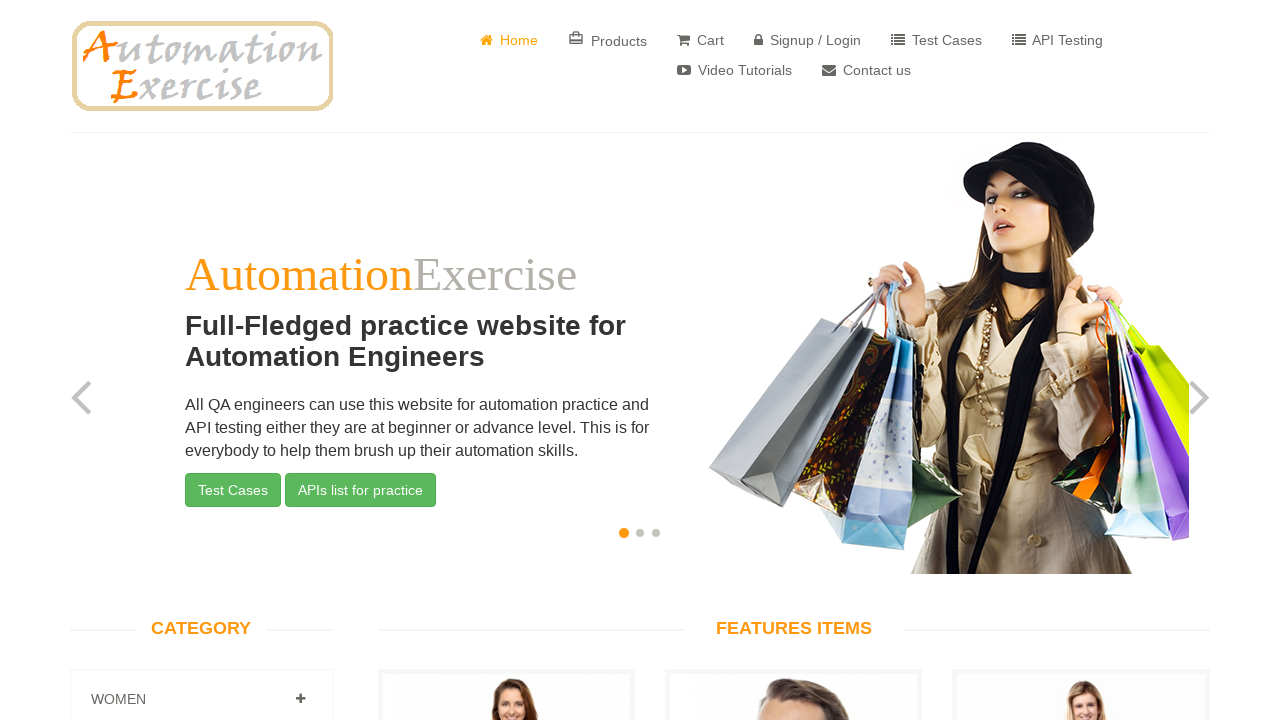

Clicked 'Contact Us' button at (866, 70) on a[href='/contact_us']
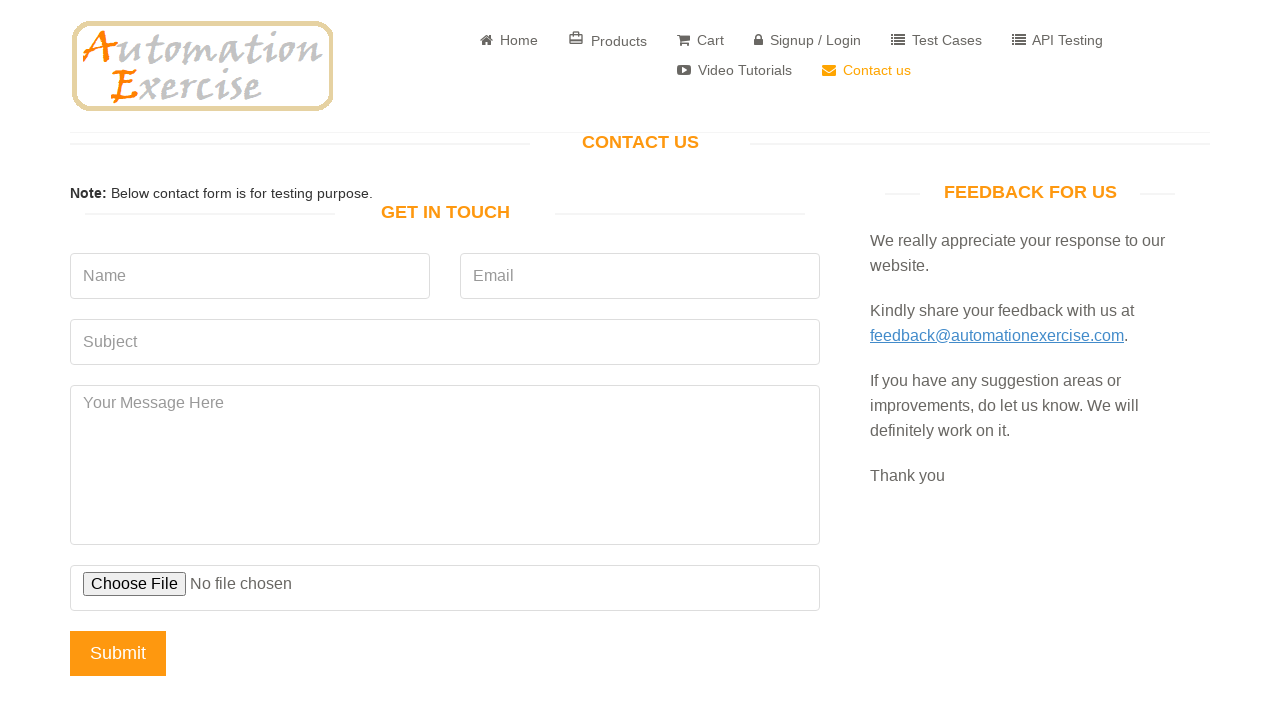

Waited for 'GET IN TOUCH' heading to appear
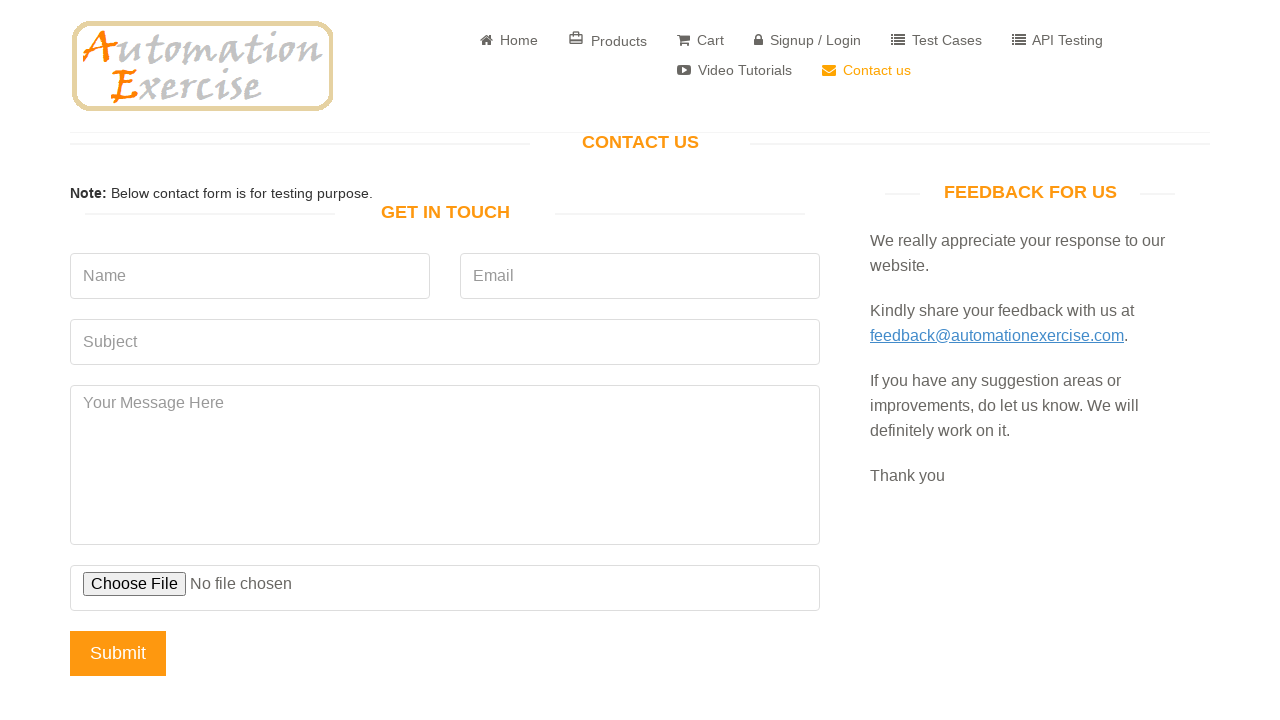

Filled name field with 'Nevzat' on (//input[@type='text'])[1]
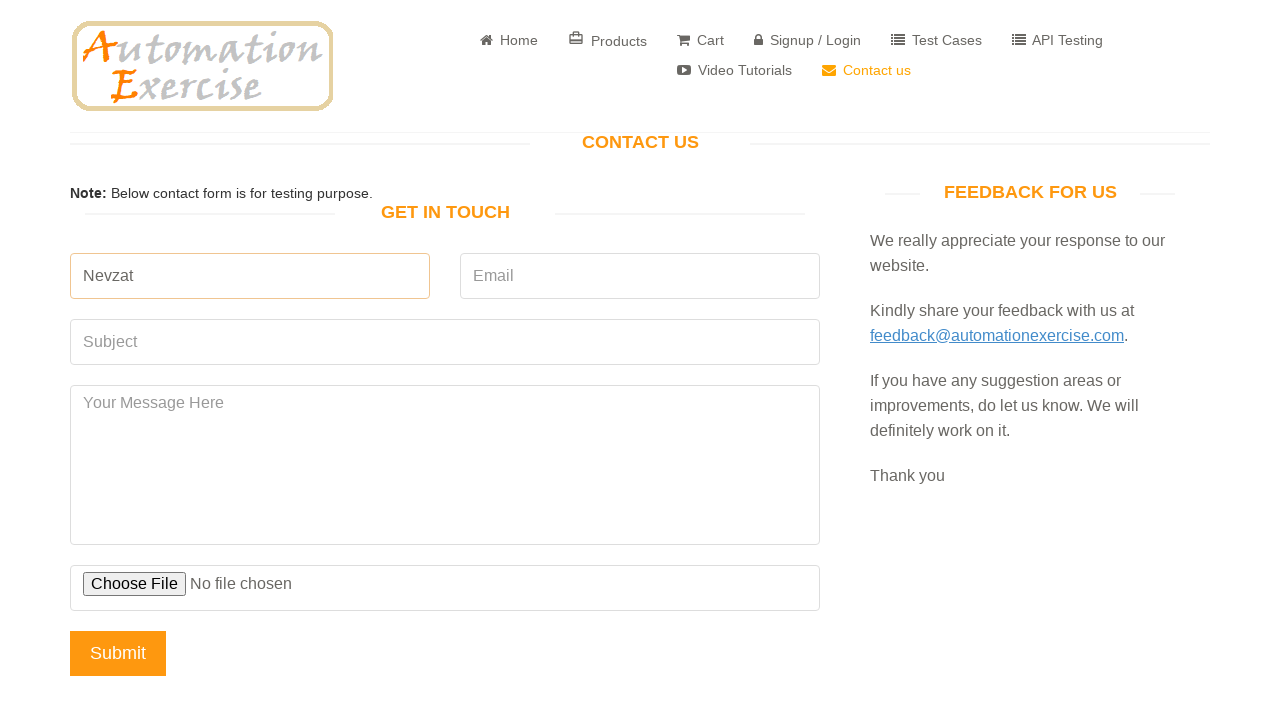

Filled email field with 'ali@gmail.com' on (//input[@type='email'])[1]
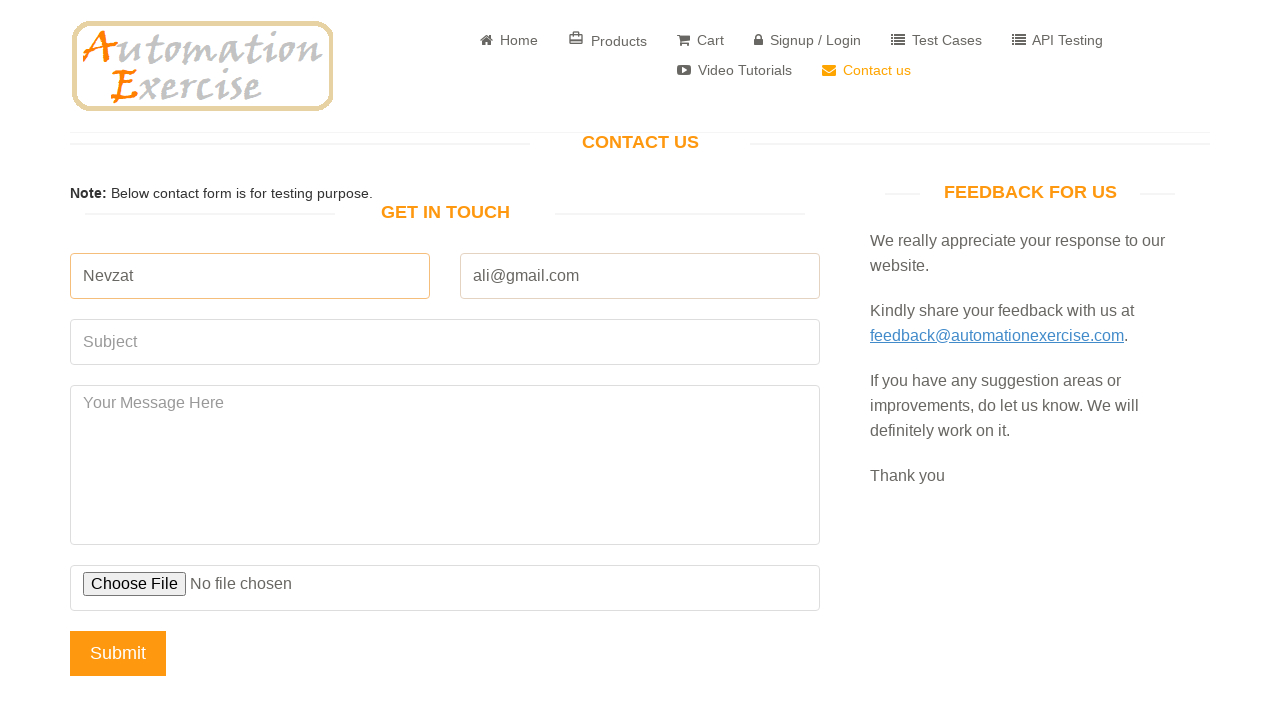

Filled subject field with 'Selenium' on (//input[@type='text'])[2]
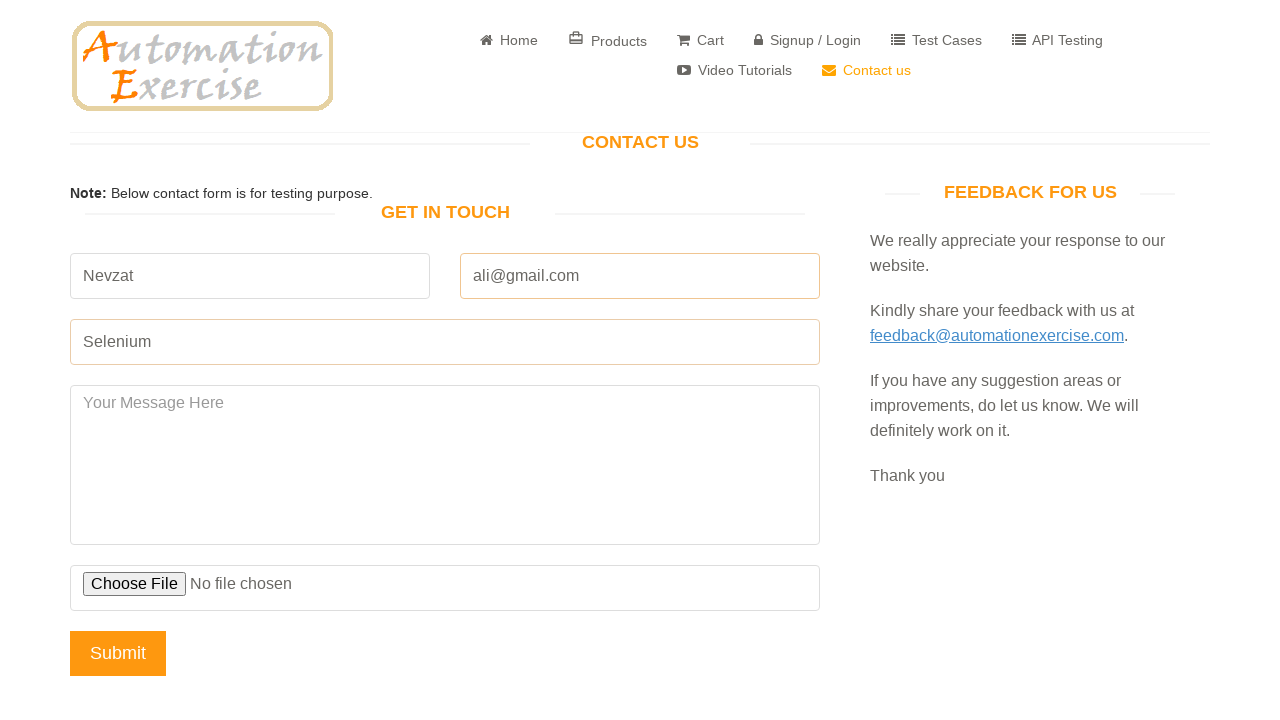

Filled message field with 'Hello World' on textarea[name='message']
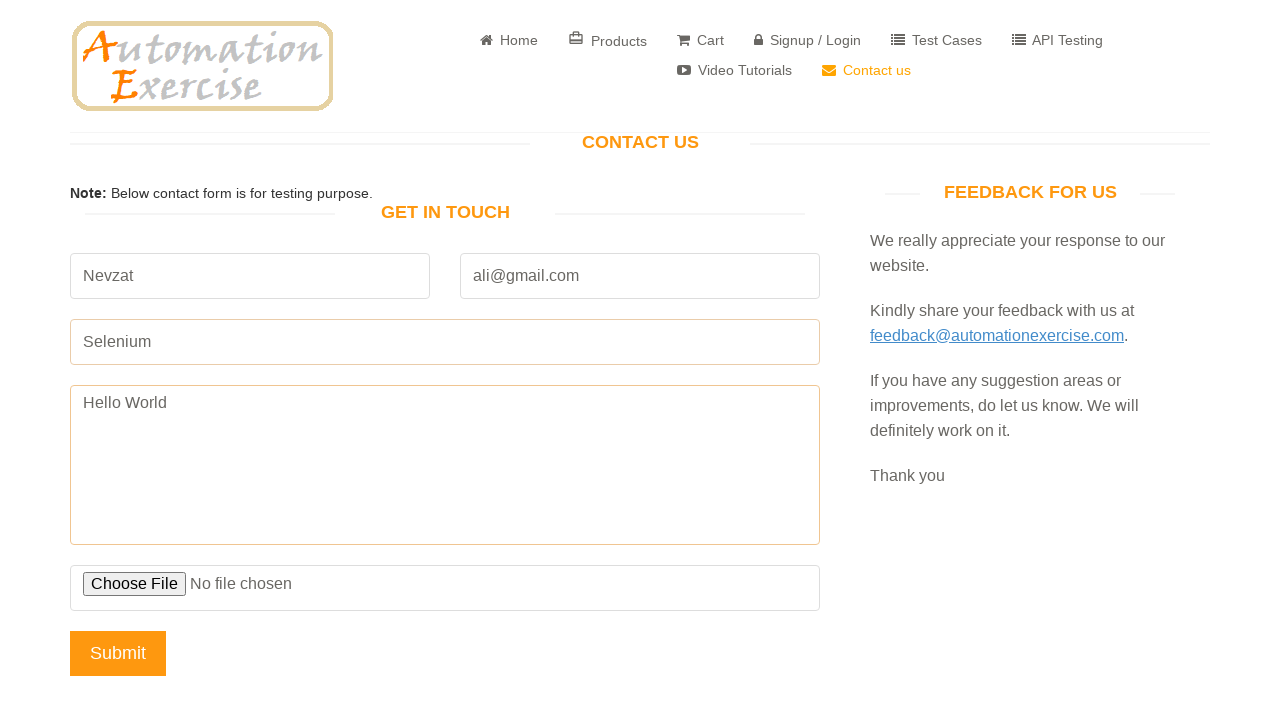

Set up dialog handler to accept alerts
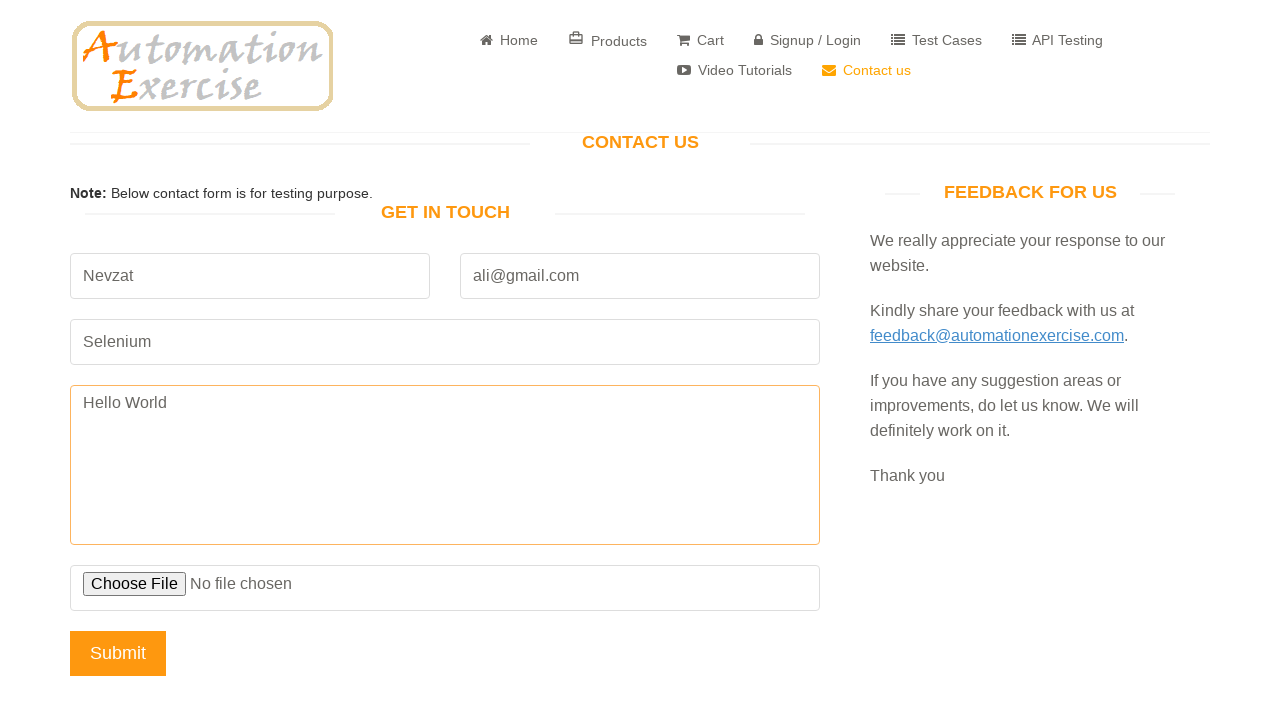

Clicked Submit button to send contact form at (118, 653) on input[name='submit']
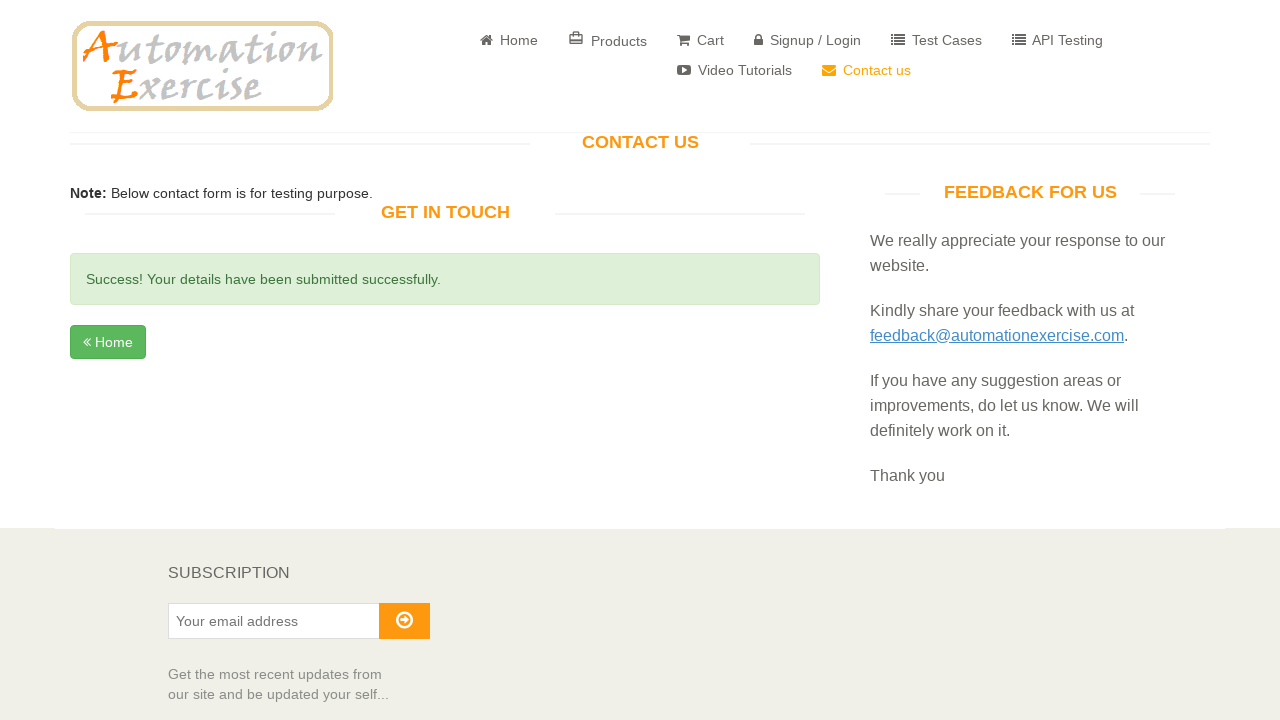

Waited for success message to appear
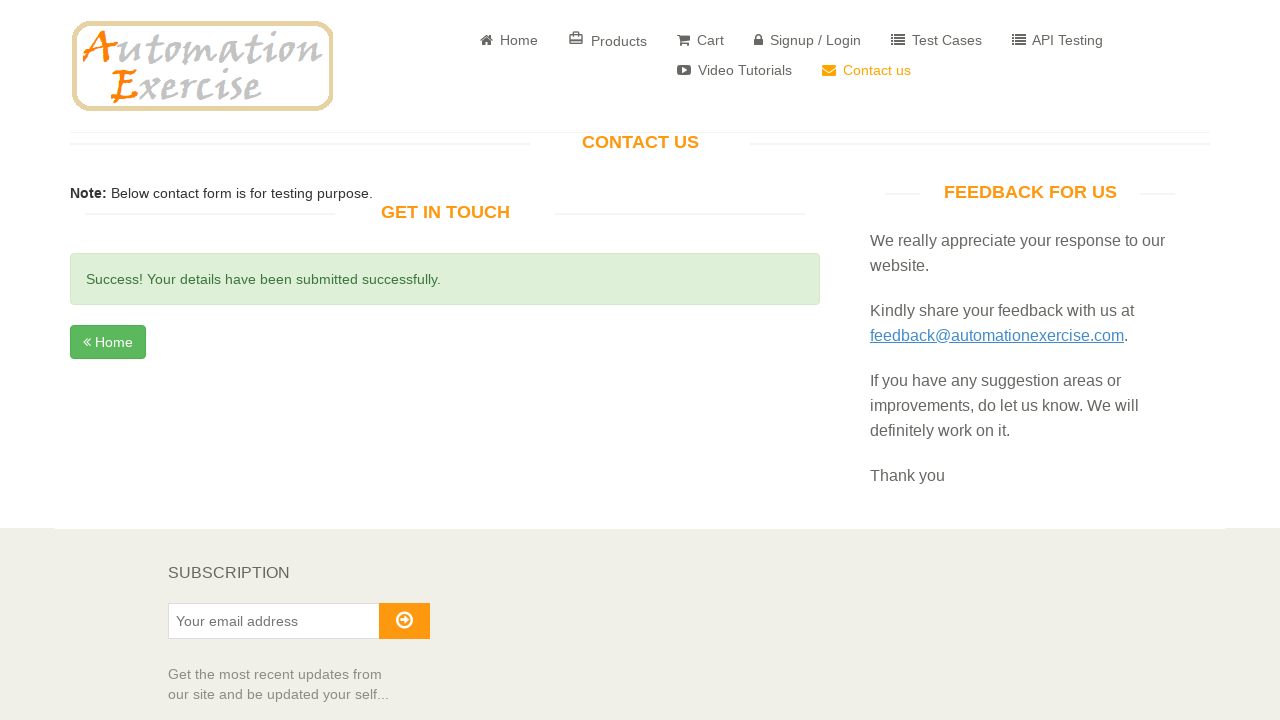

Verified success message text: 'Success! Your details have been submitted successfully.'
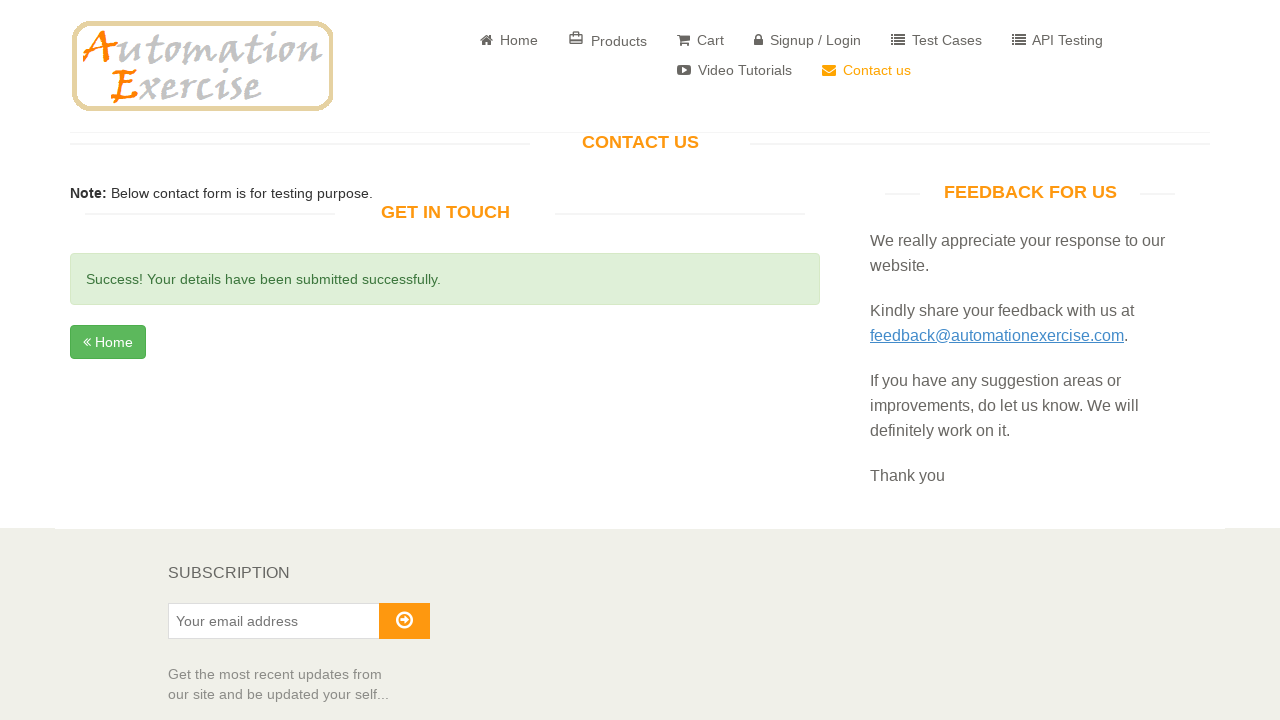

Clicked 'Home' button to return to home page at (108, 342) on a.btn.btn-success
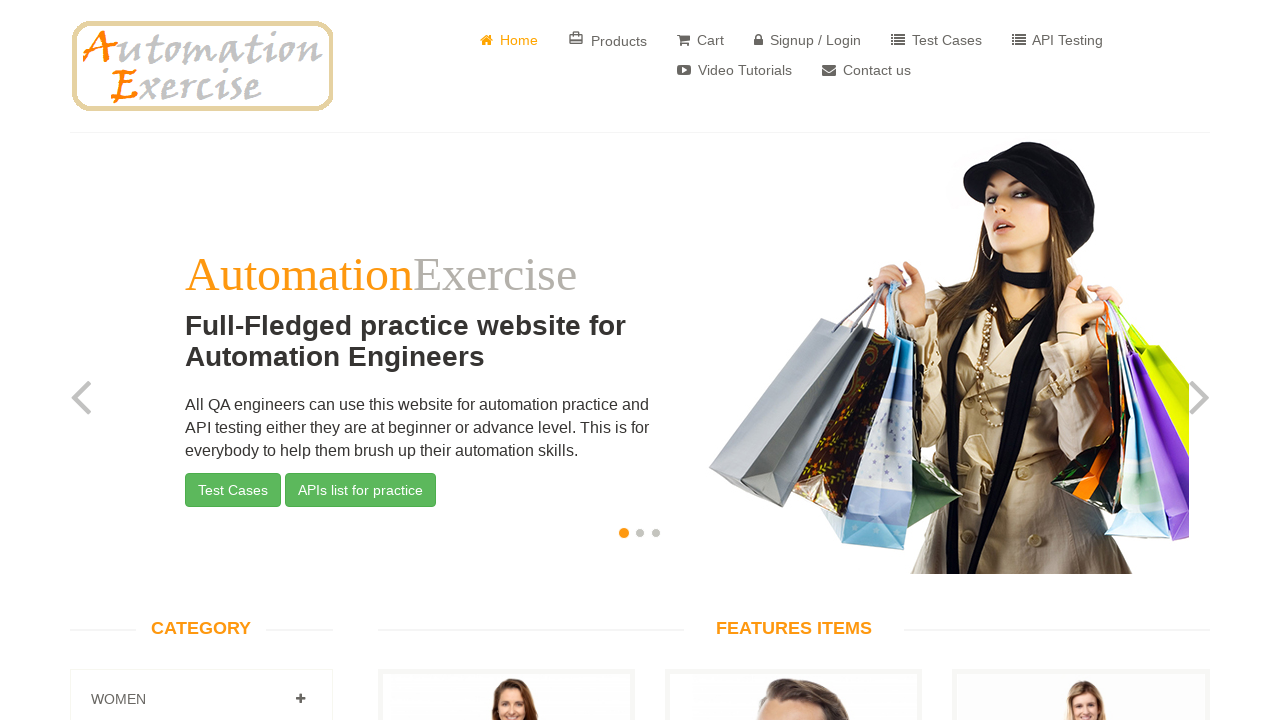

Verified carousel is visible on home page
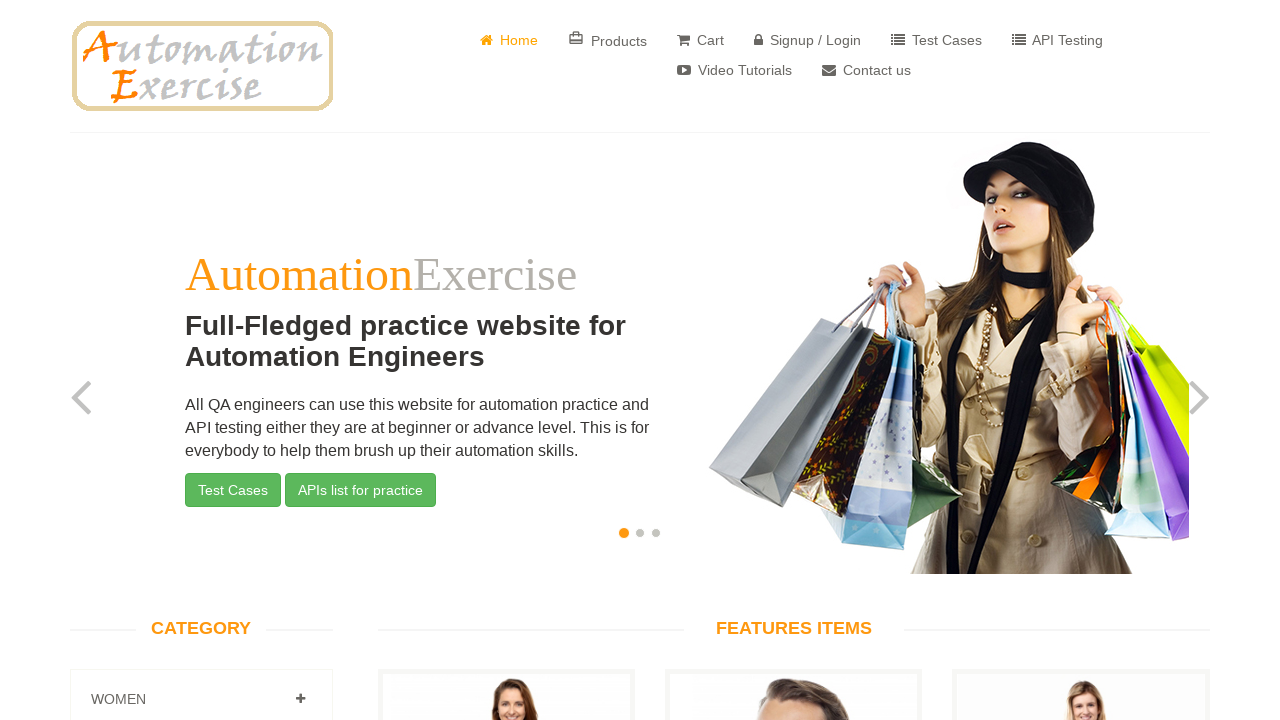

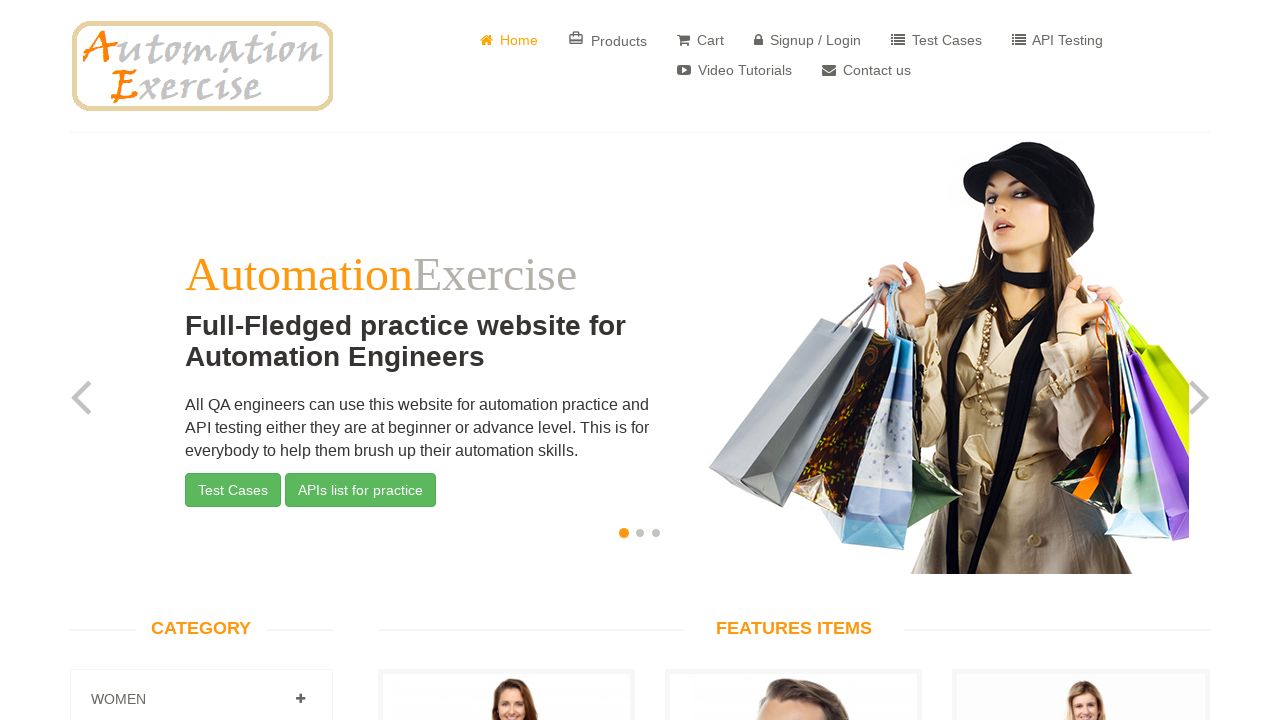